Tests form submission with all fields empty to verify error handling

Starting URL: https://qa-practice.netlify.app/bugs-form.html

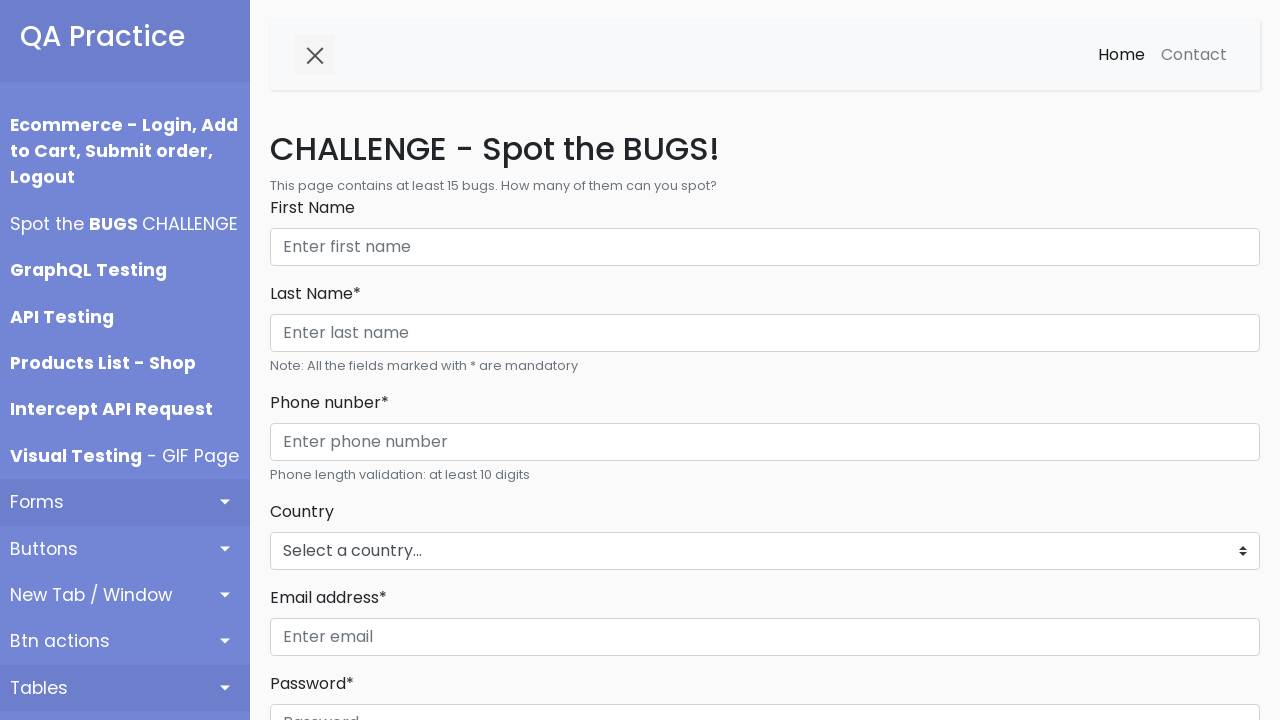

Navigated to bugs form page
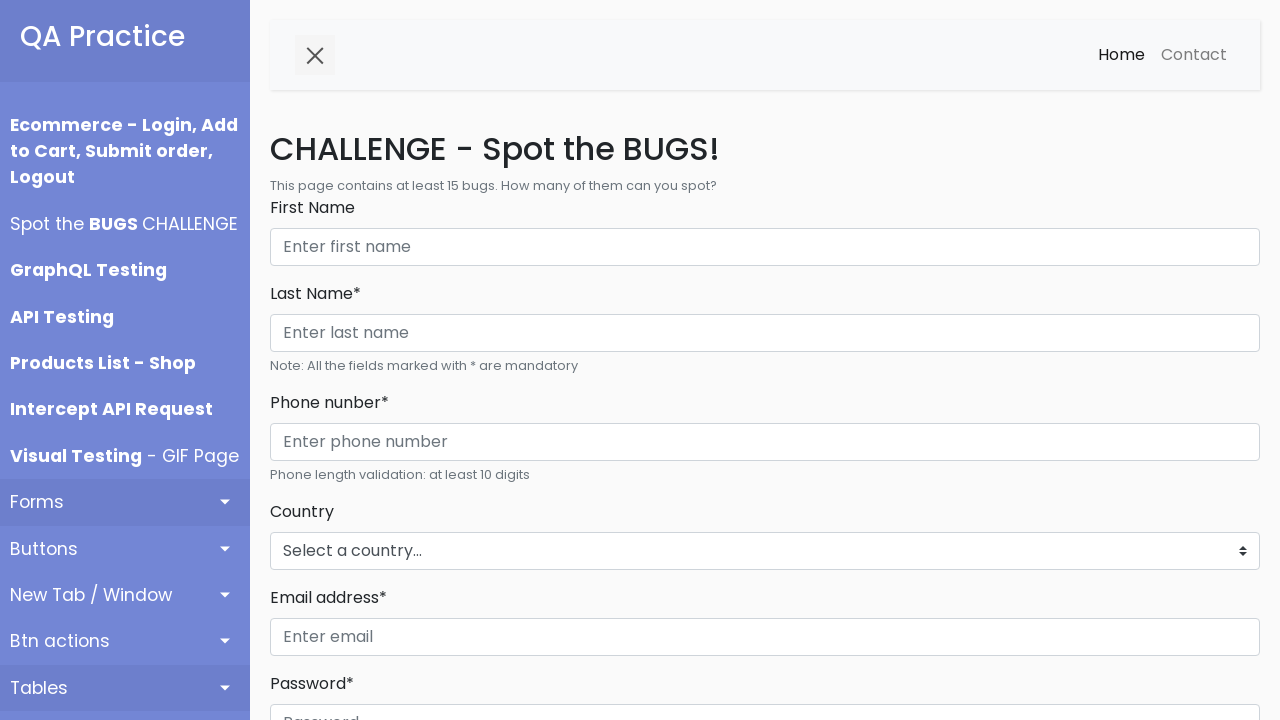

Clicked register button with all fields empty at (316, 360) on #registerBtn
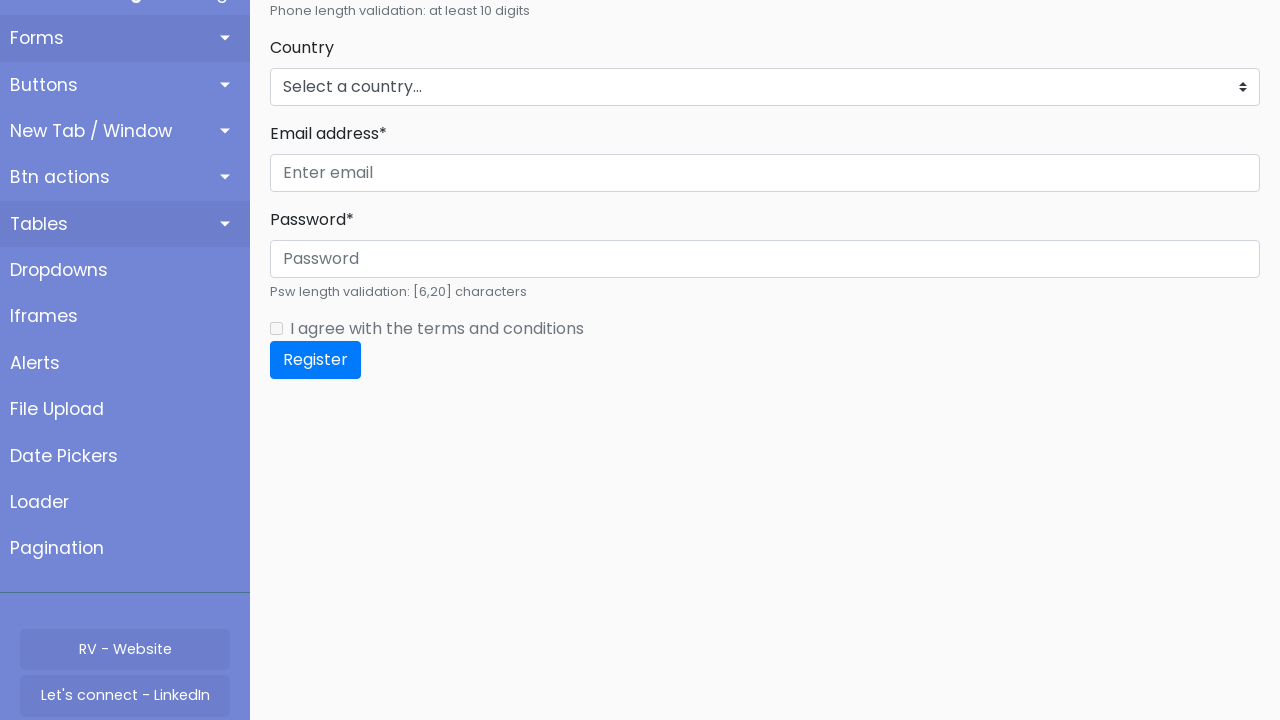

Located error message element
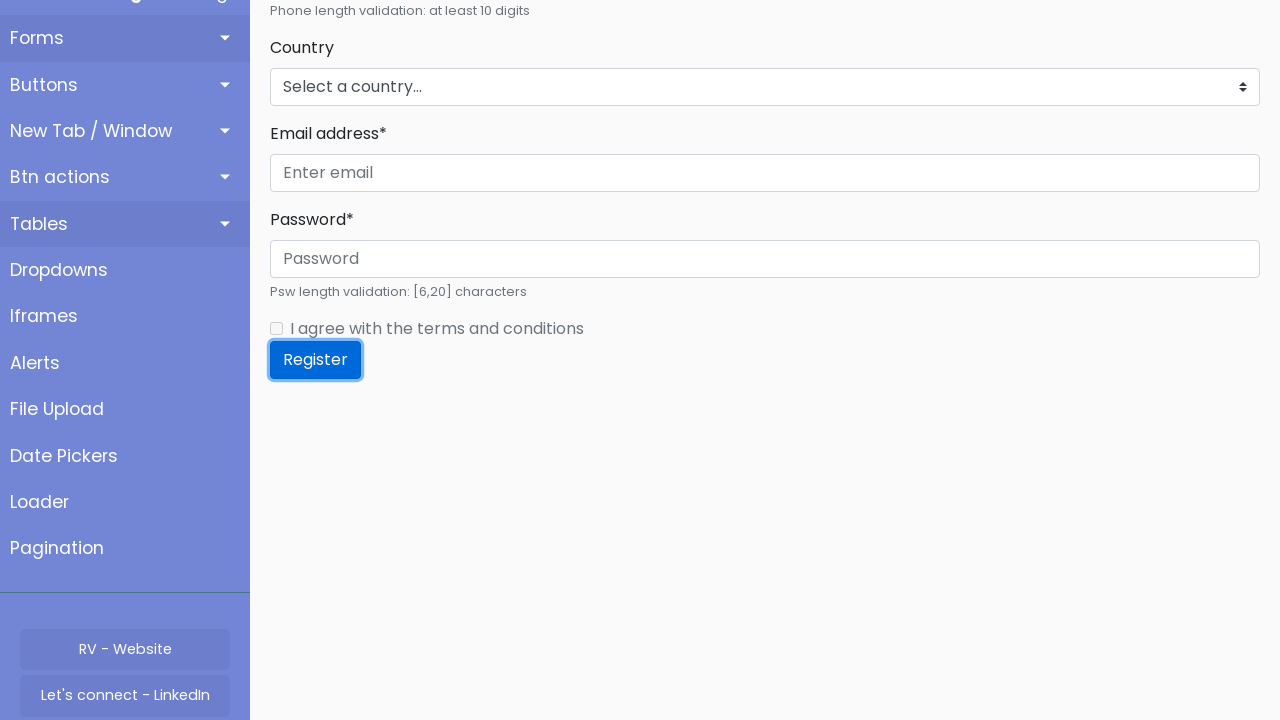

Verified error message displayed instead of success message
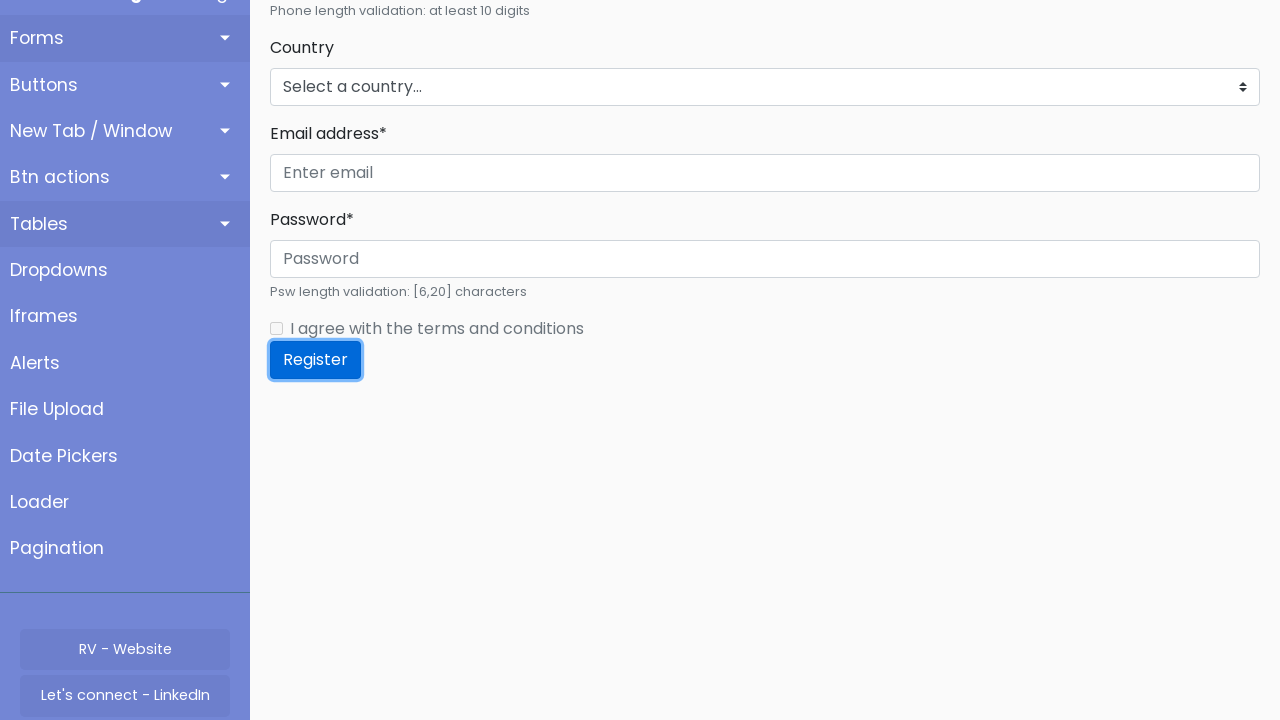

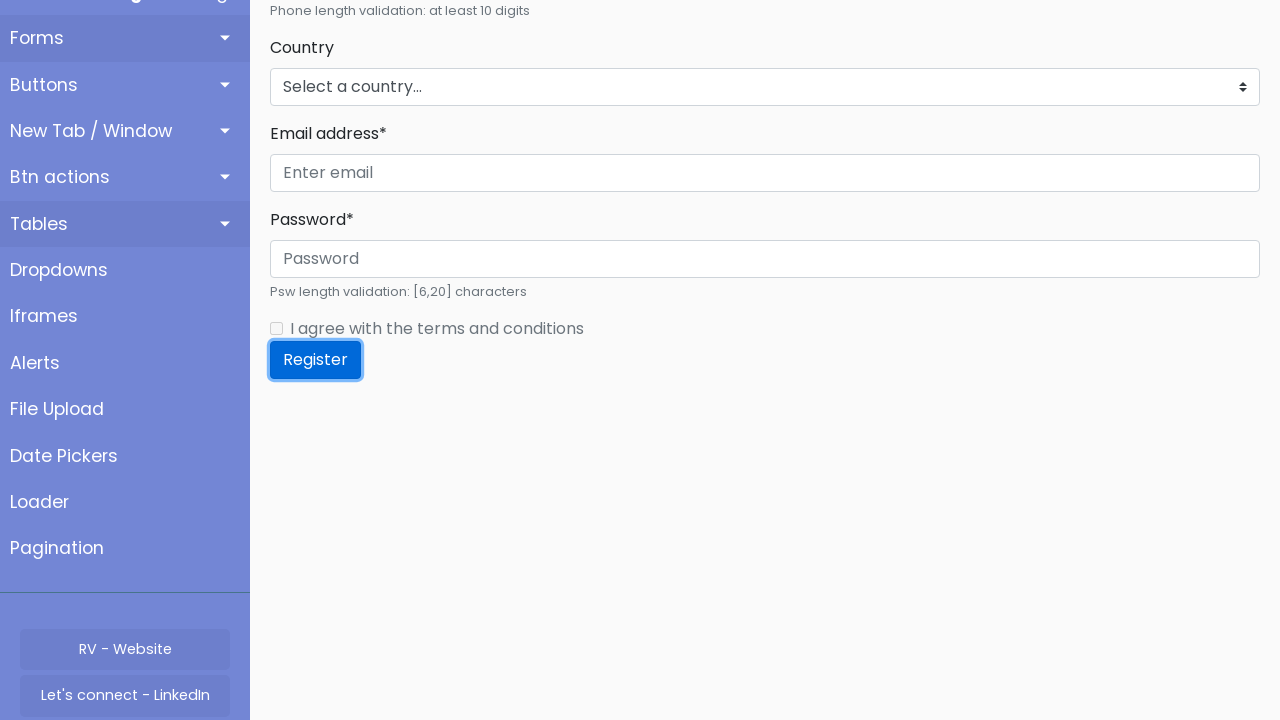